Tests jQuery UI autocomplete widget by typing a character in the input field and selecting an option from the autocomplete dropdown suggestions

Starting URL: http://jqueryui.com/autocomplete/

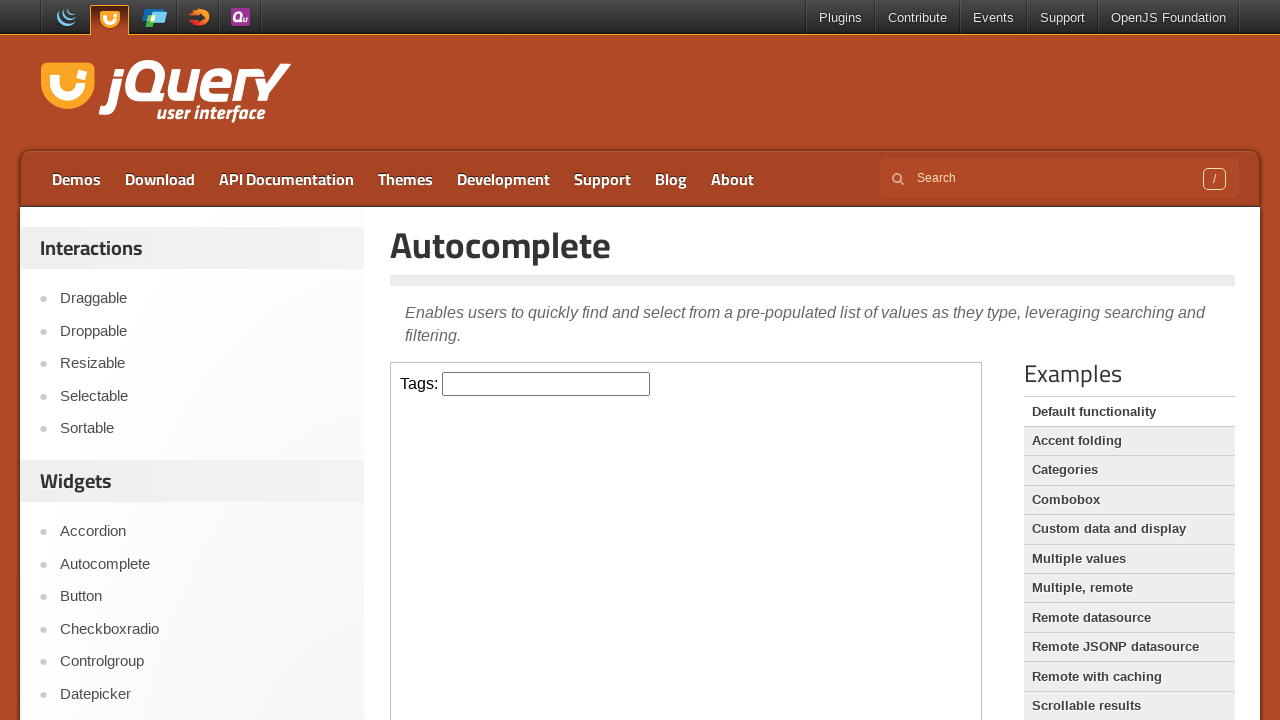

Located the demo iframe
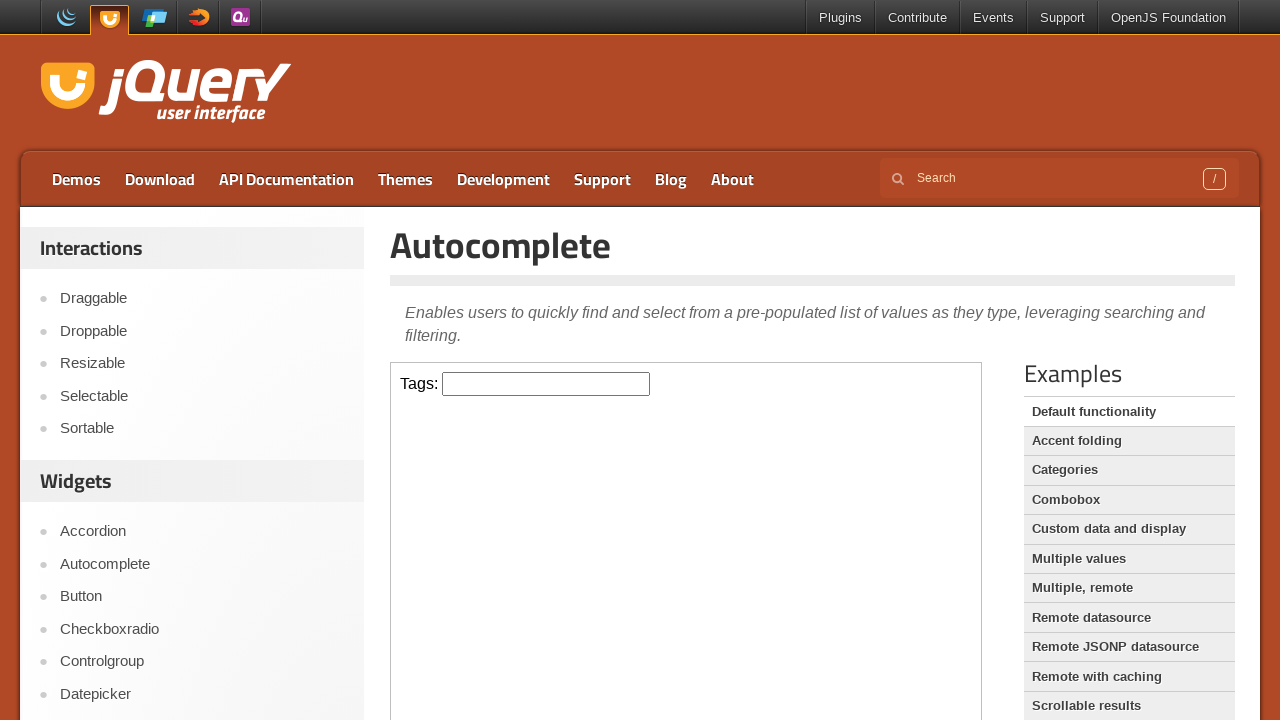

Typed 'a' in the autocomplete input field on .demo-frame >> internal:control=enter-frame >> #tags
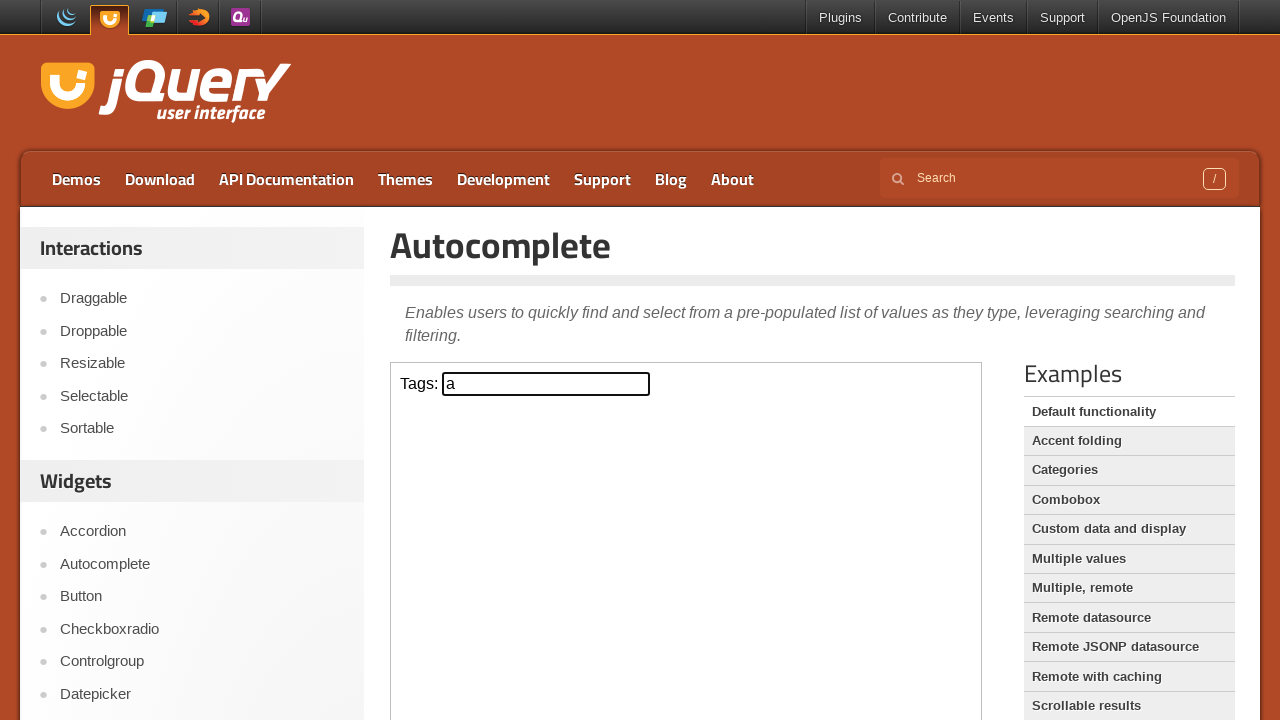

Autocomplete dropdown appeared with suggestions
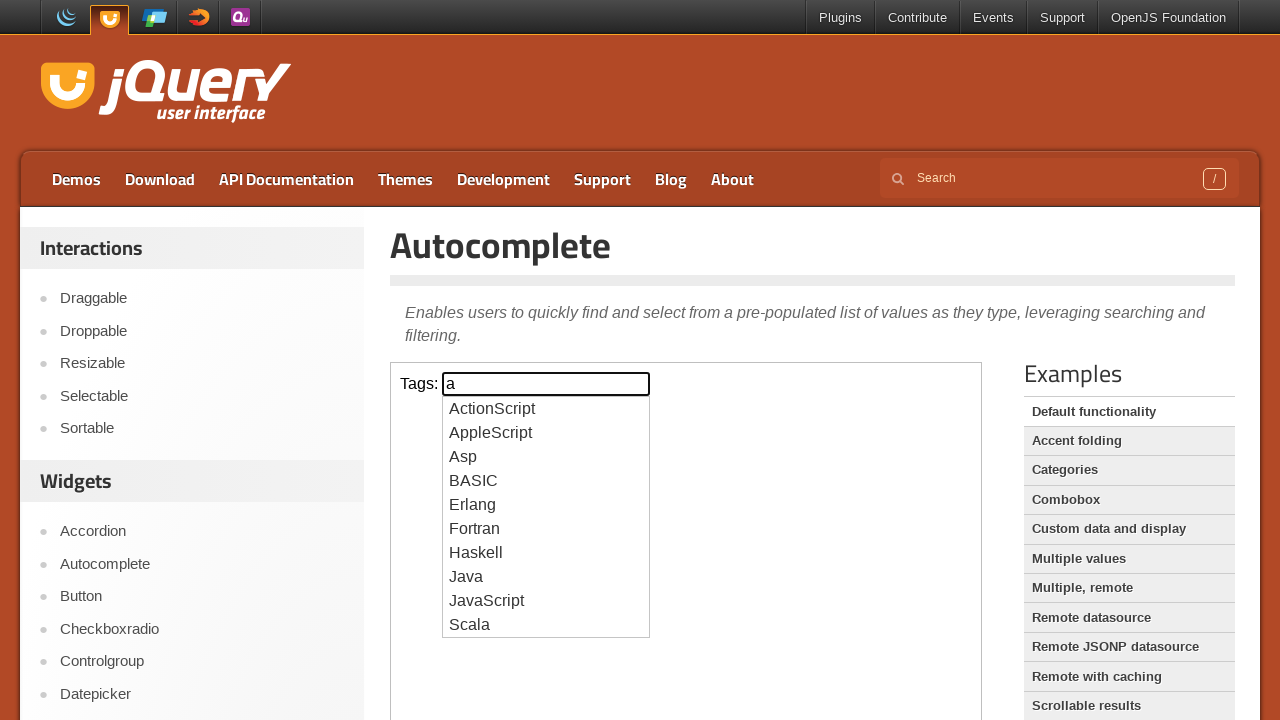

Clicked 'Java' option from autocomplete suggestions at (546, 577) on .demo-frame >> internal:control=enter-frame >> #ui-id-1 li >> nth=7
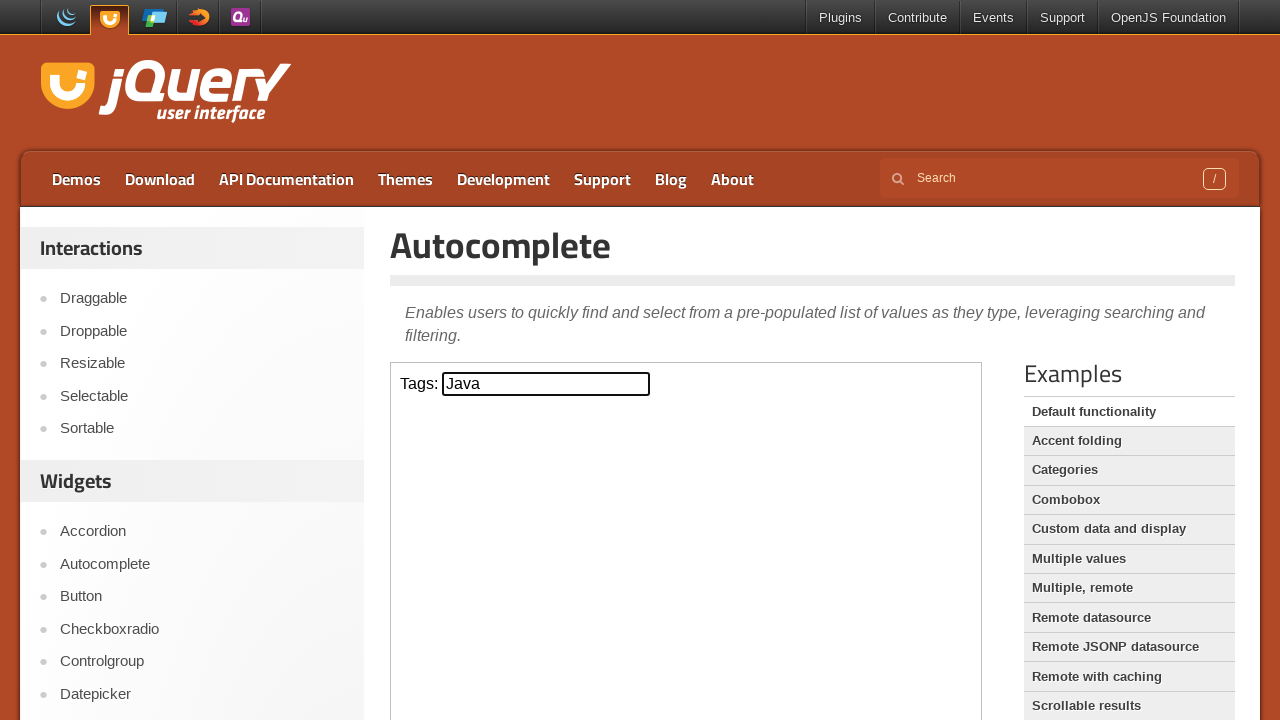

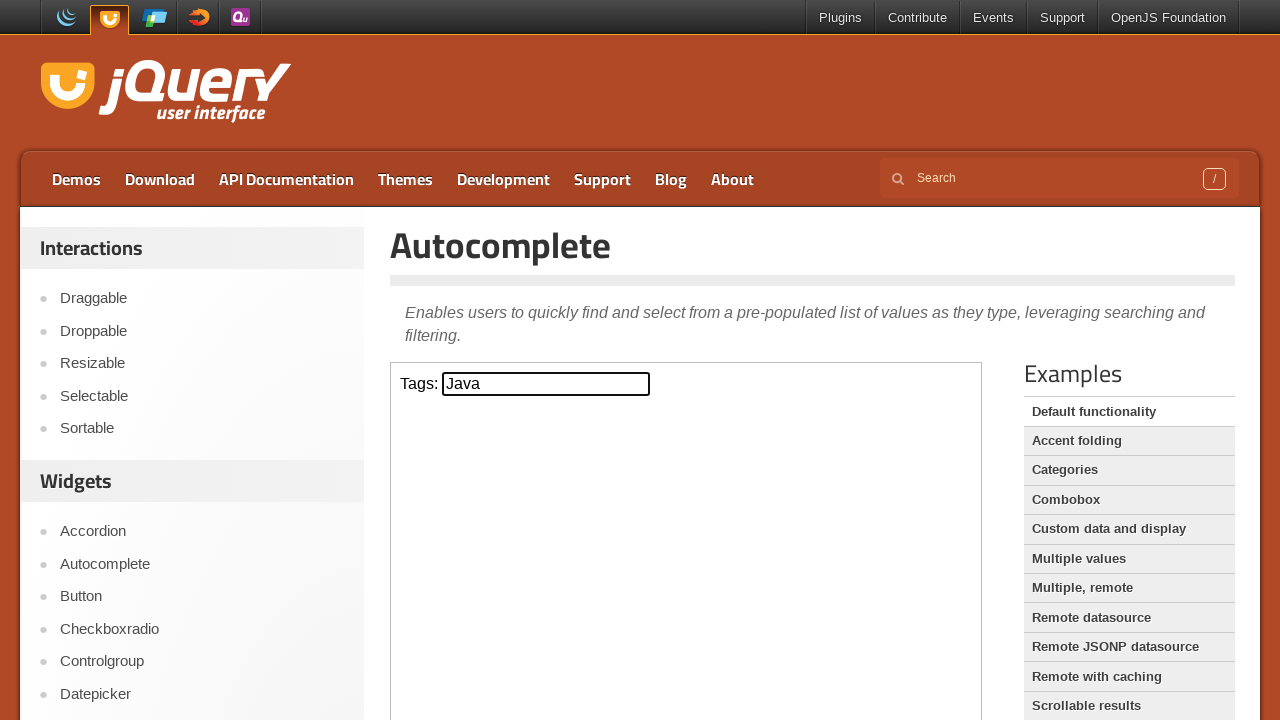